Simple navigation test that loads the Rahul Shetty Academy homepage

Starting URL: http://rahulshettyacademy.com/

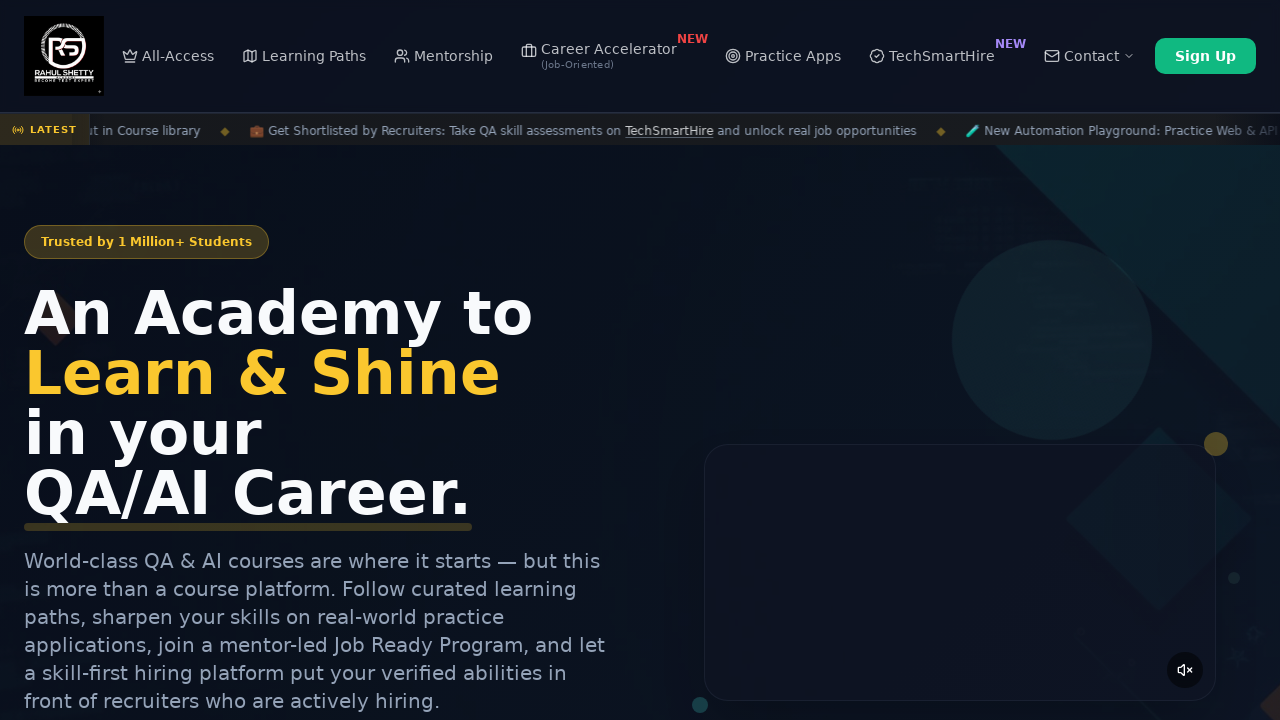

Rahul Shetty Academy homepage loaded successfully
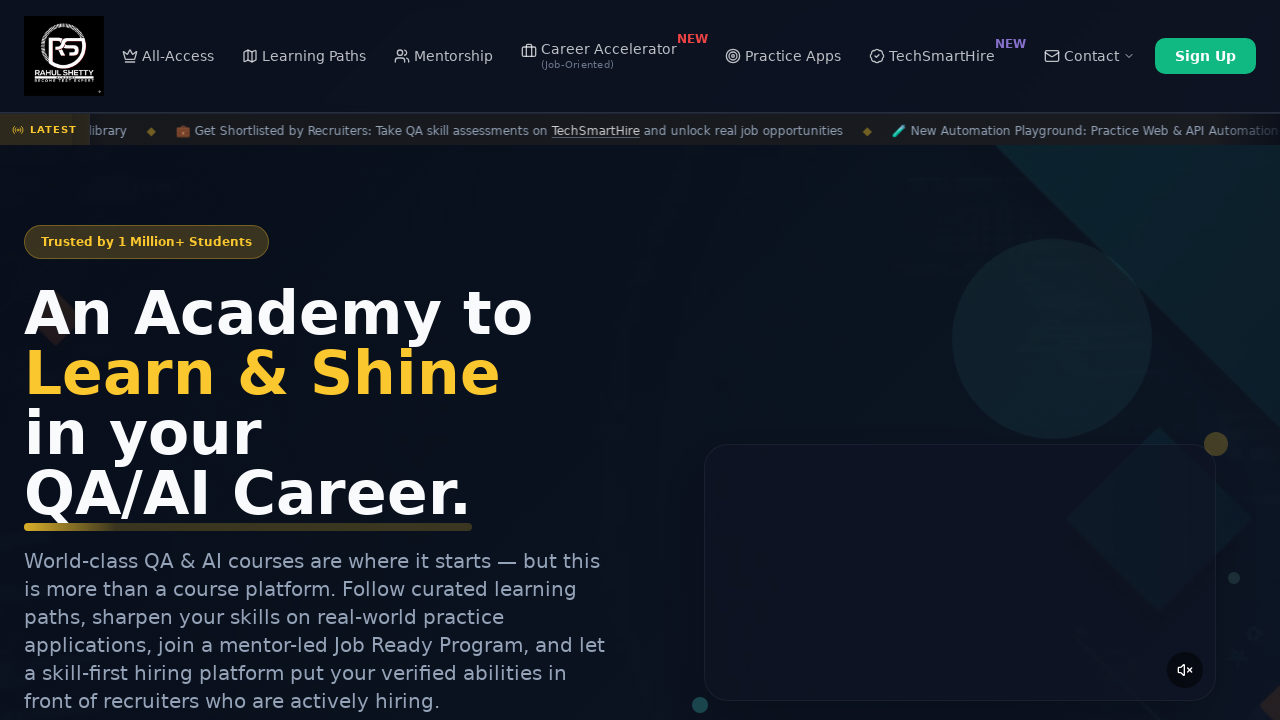

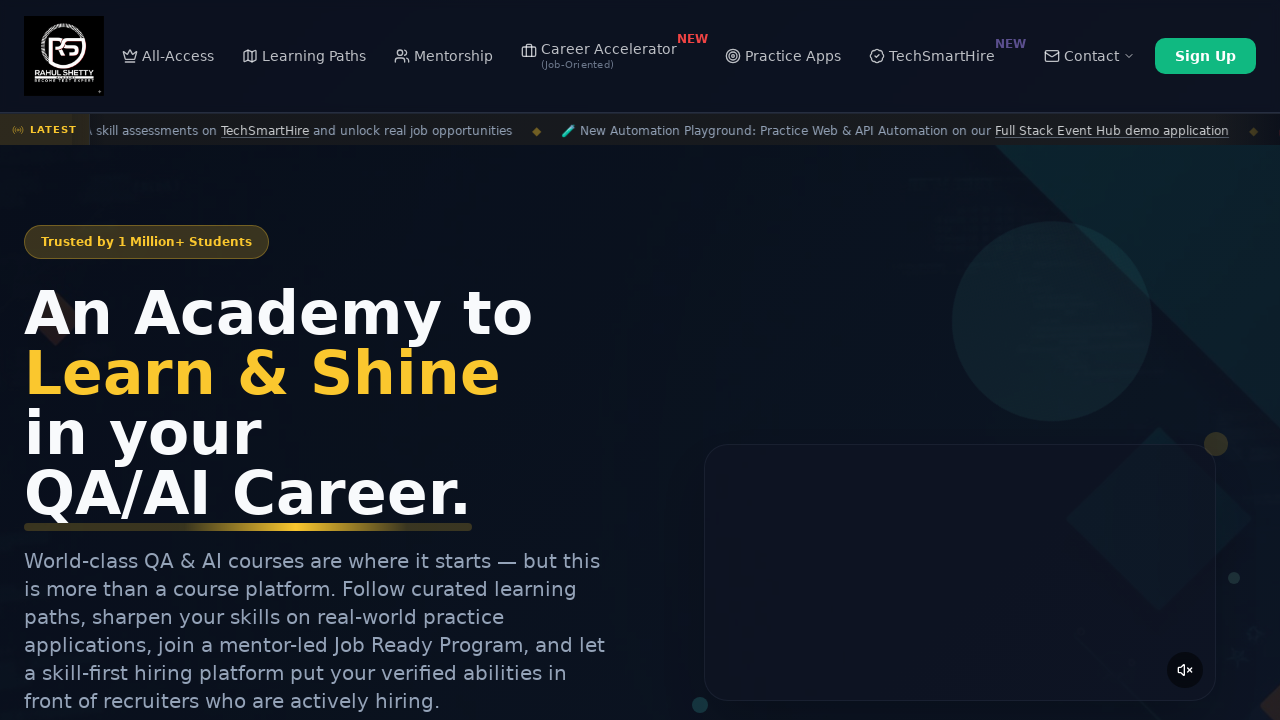